Tests dynamic content loading by clicking Start button, waiting for loading indicator to disappear, and verifying the loaded text

Starting URL: http://the-internet.herokuapp.com/dynamic_loading/2

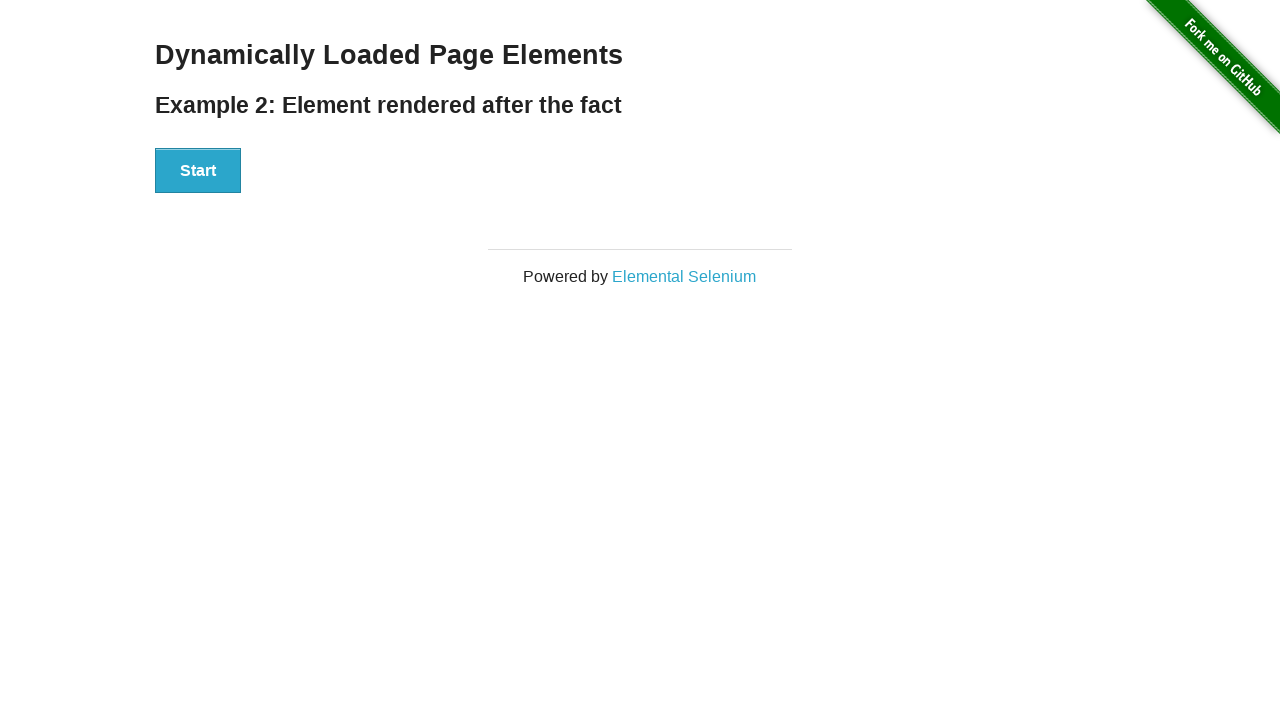

Clicked Start button to initiate dynamic content loading at (198, 171) on xpath=//button[contains(text(),'Start')]
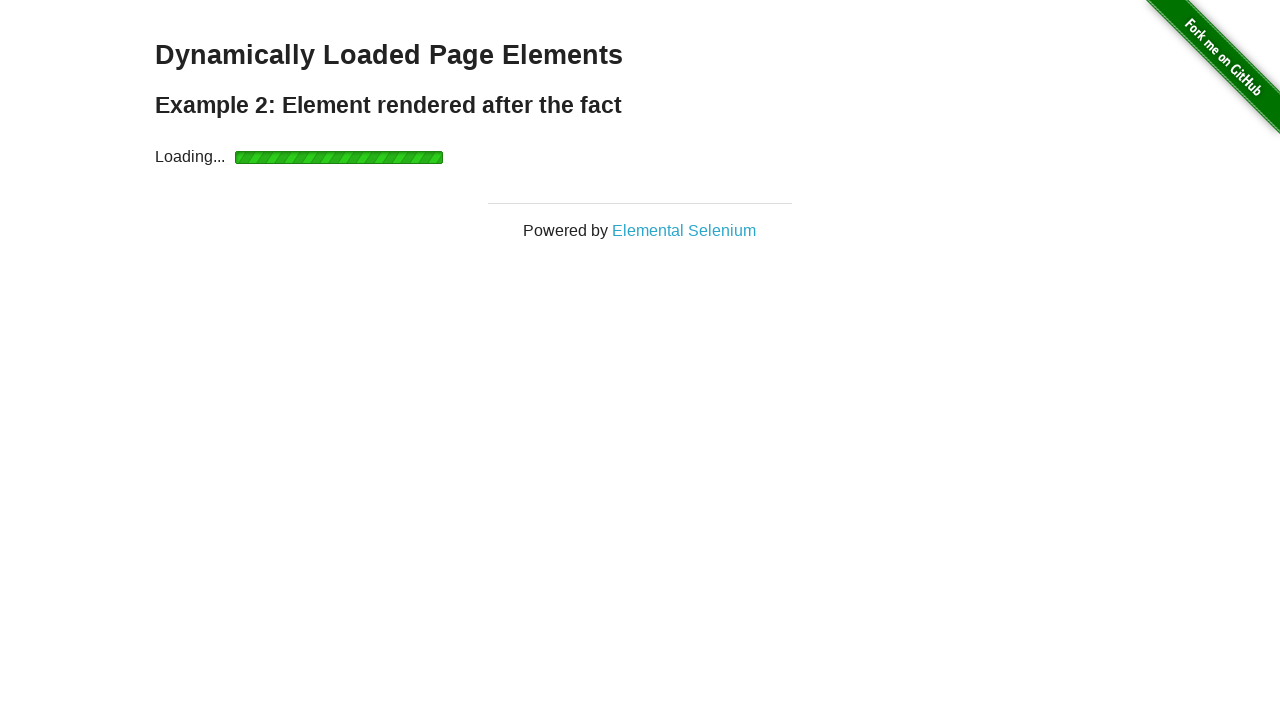

Loading indicator disappeared
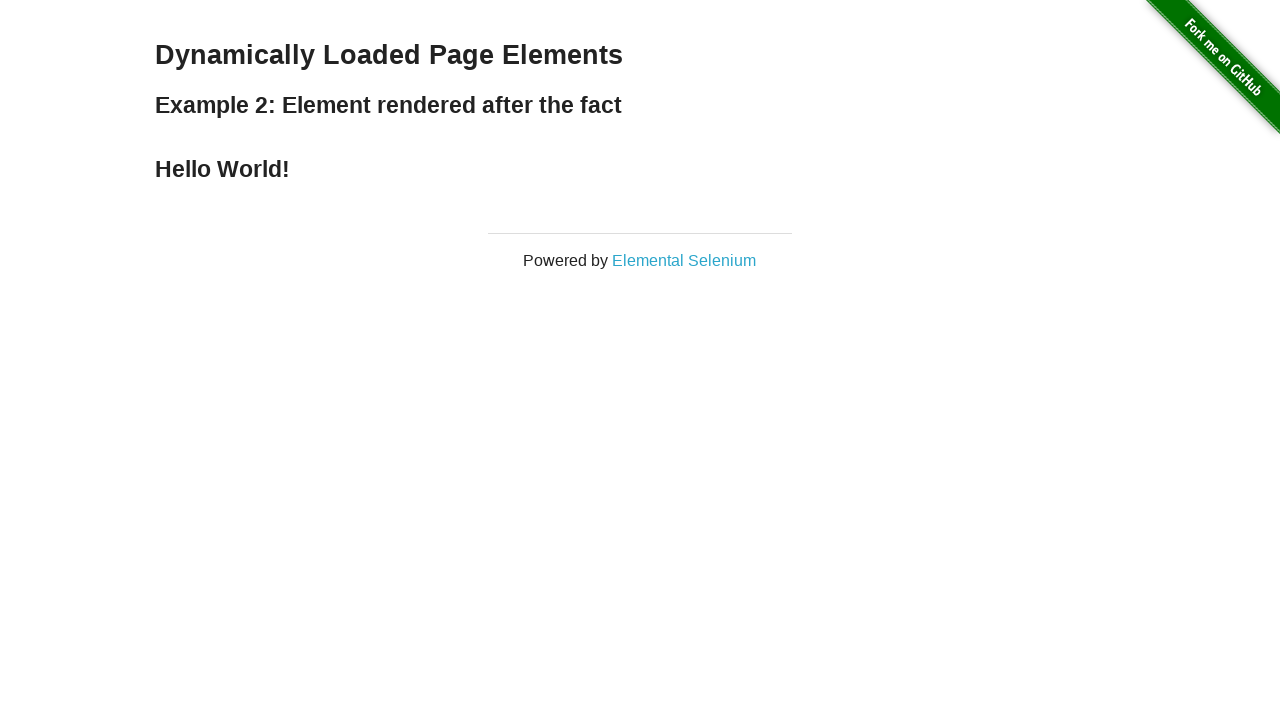

Hello World text became visible
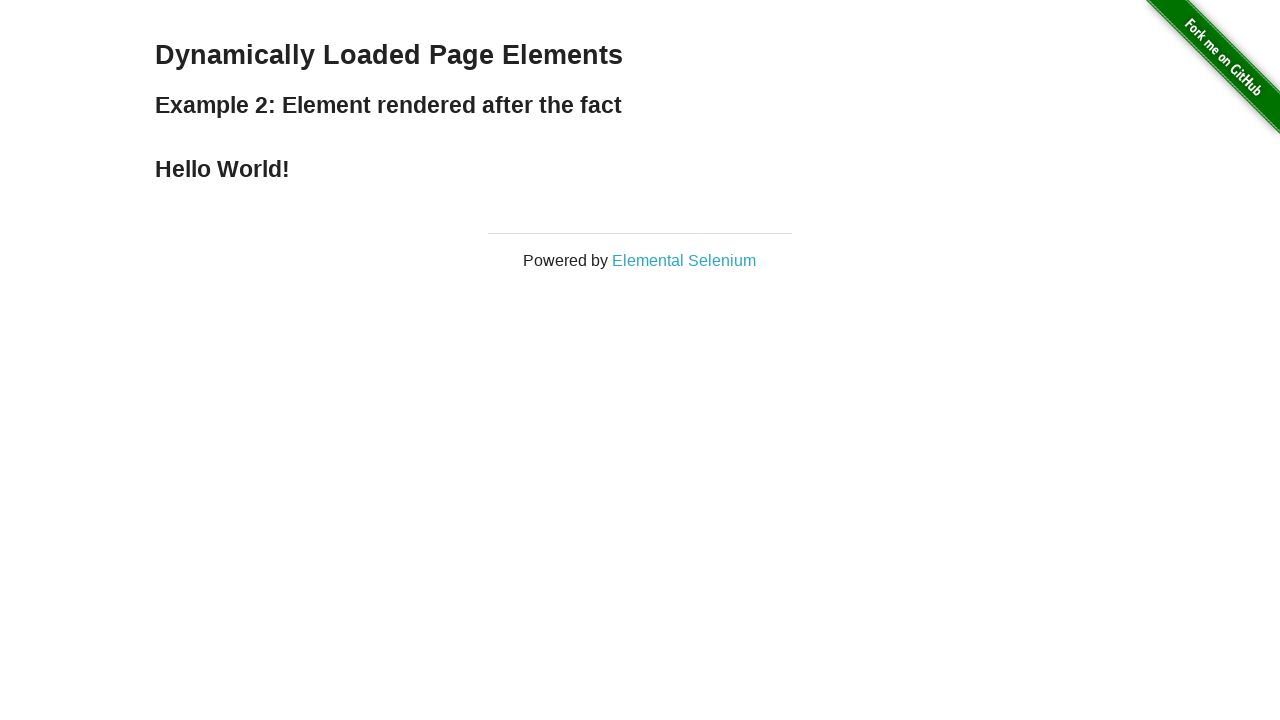

Retrieved Hello World text content
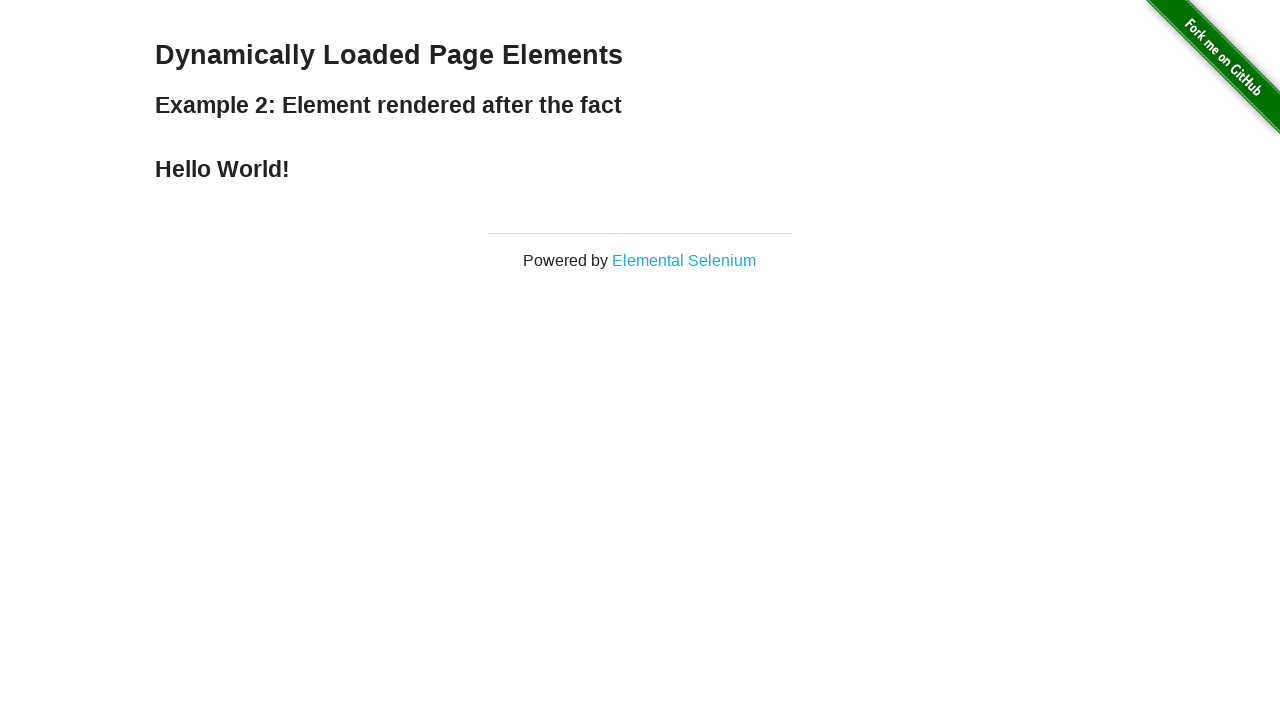

Verified Hello World text matches expected value
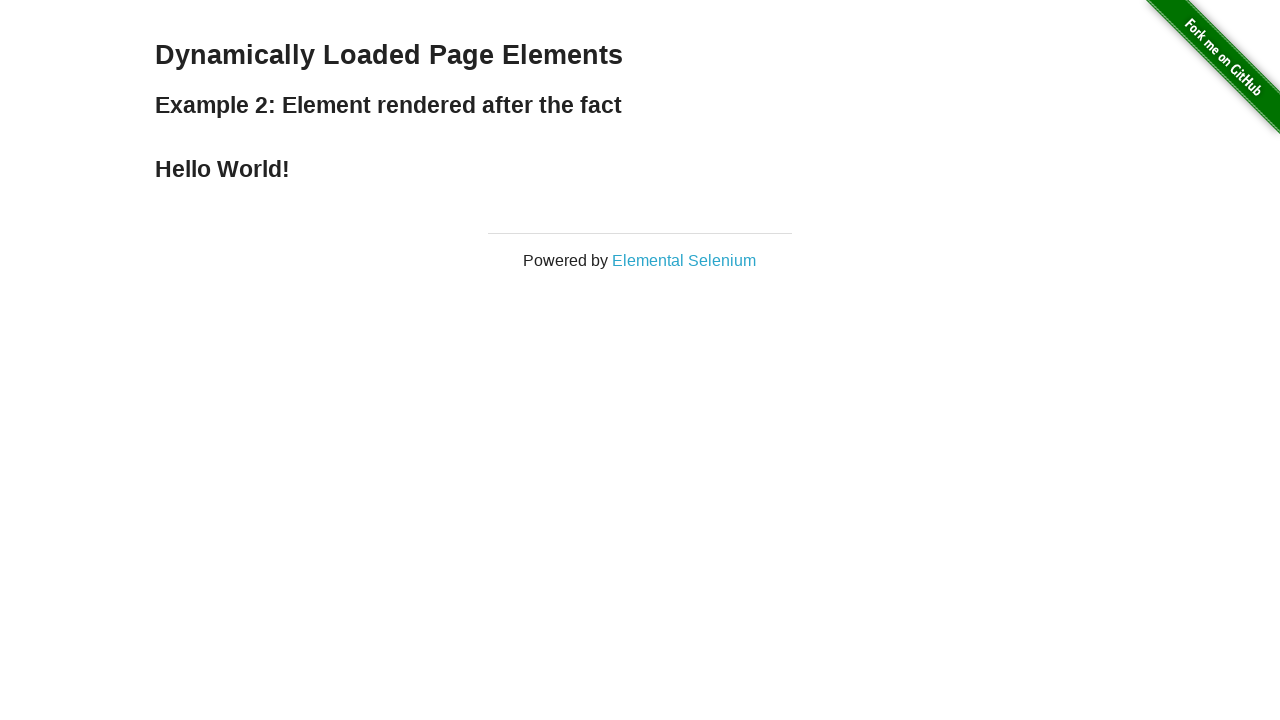

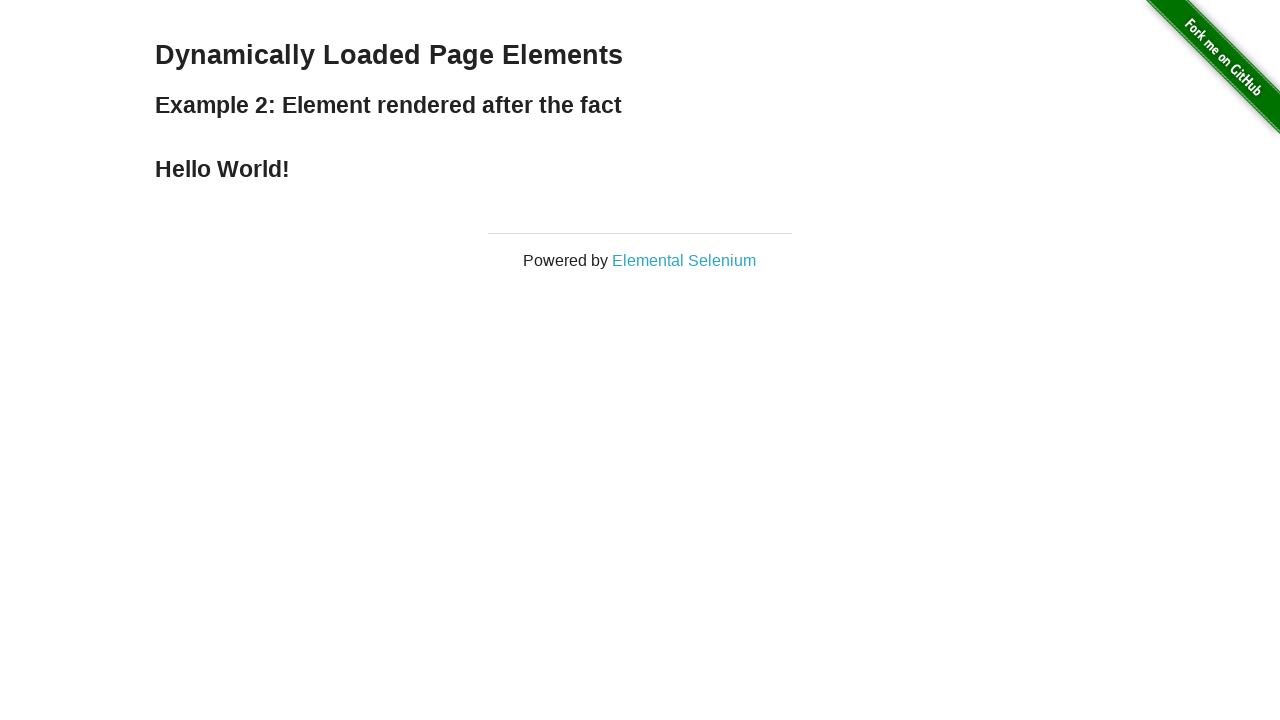